Tests navigation by opening the homepage and clicking on the "About Us" link to navigate to the About Us page

Starting URL: https://training-support.net

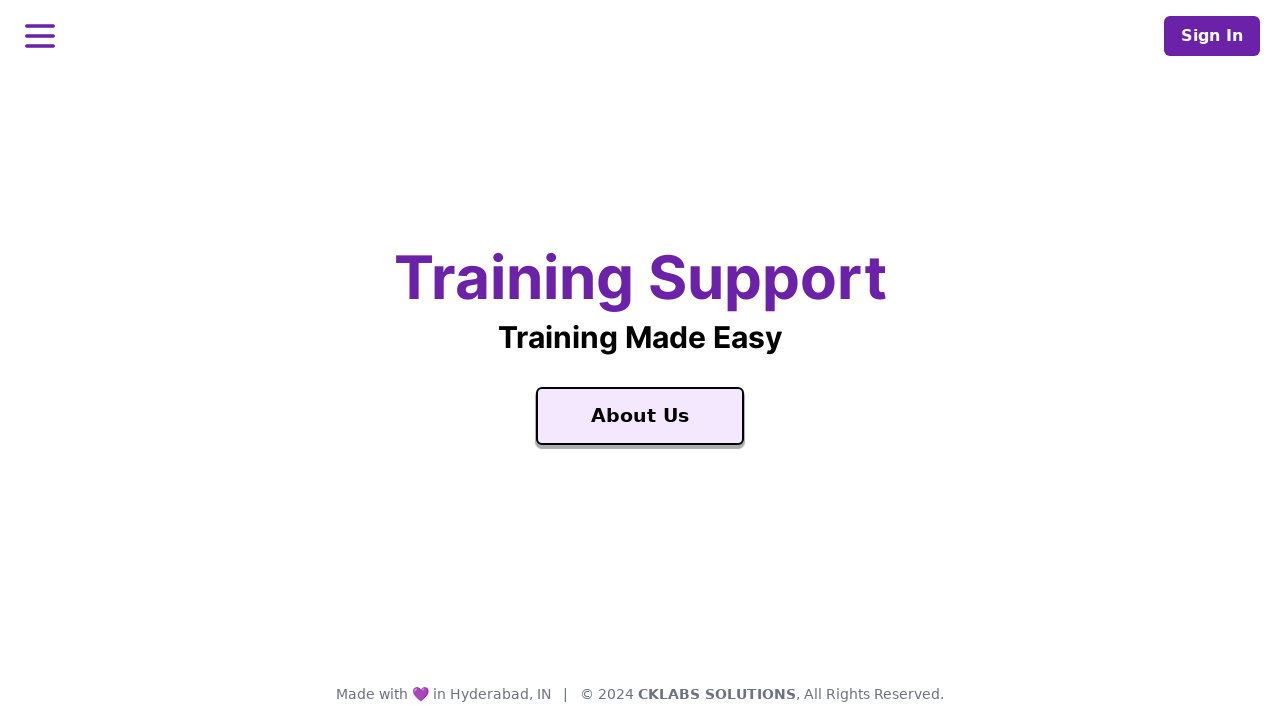

Clicked on the 'About Us' link at (640, 416) on text=About Us
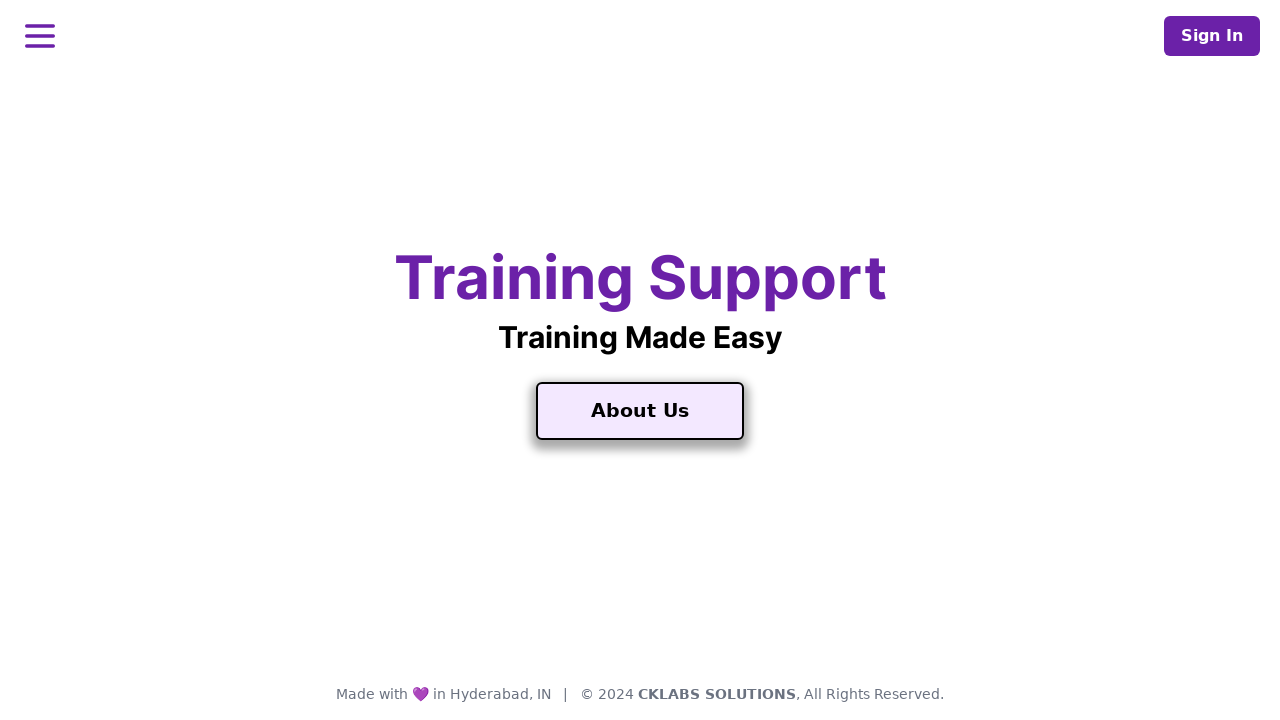

Waited for page load to complete after navigating to About Us page
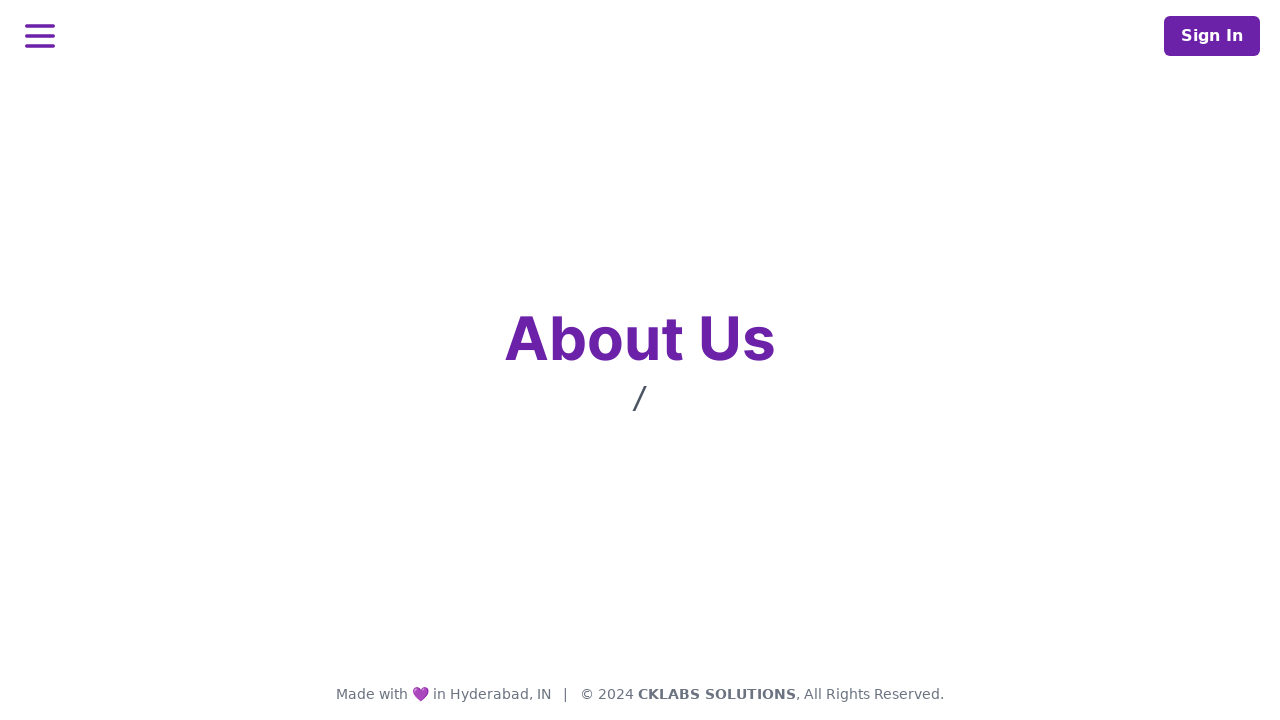

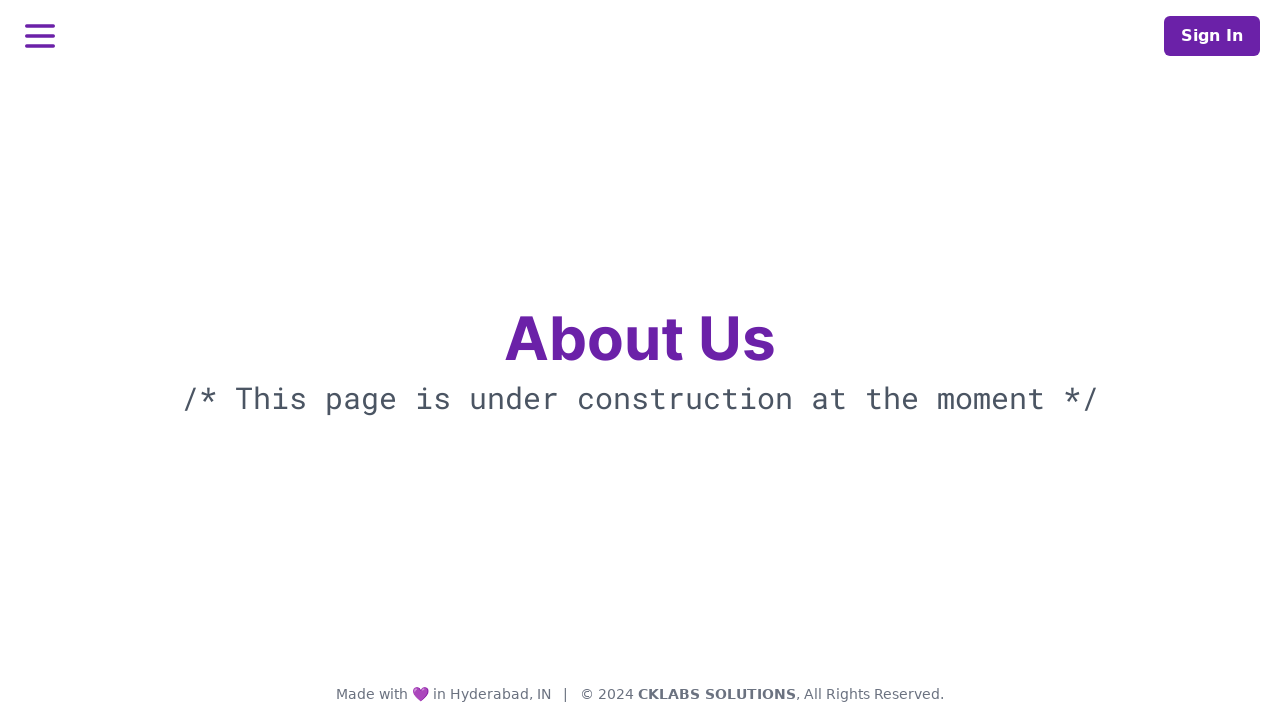